Navigates to an automation practice page and verifies that a specific course ("Master Selenium Automation in simple Python Language") has the expected price (25) in the courses table by iterating through table rows.

Starting URL: https://rahulshettyacademy.com/AutomationPractice/

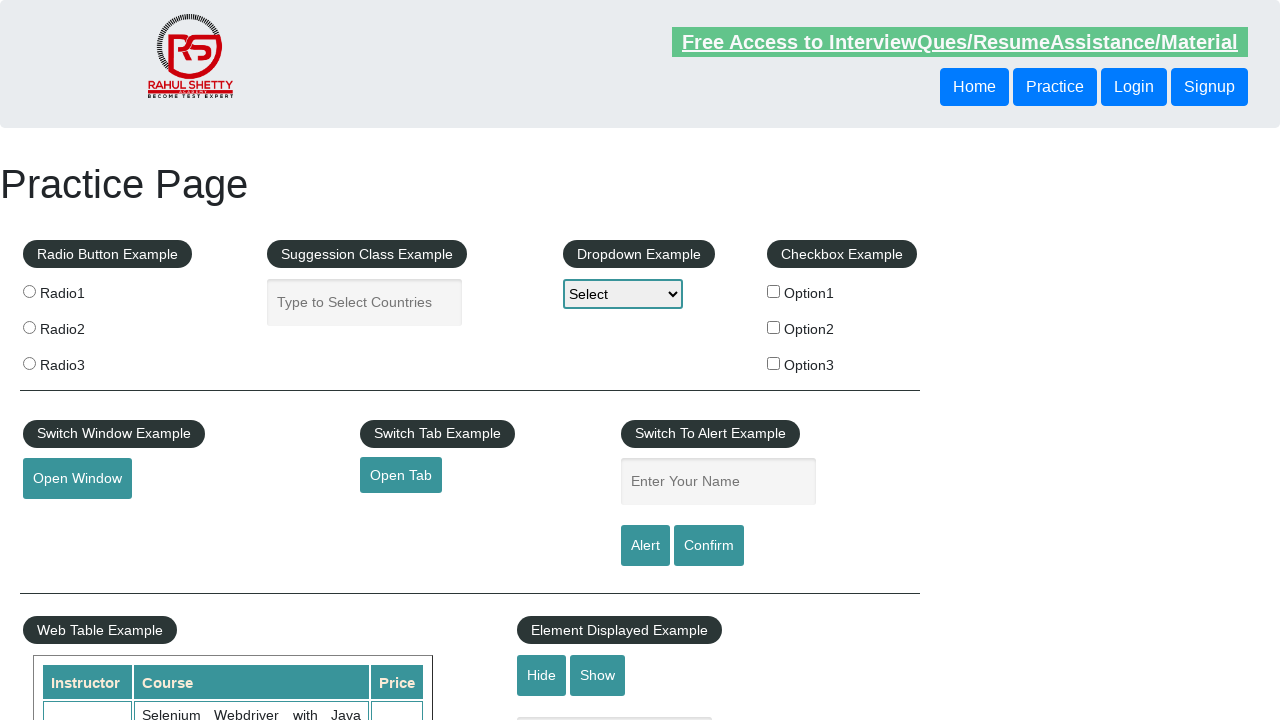

Waited for courses table to load
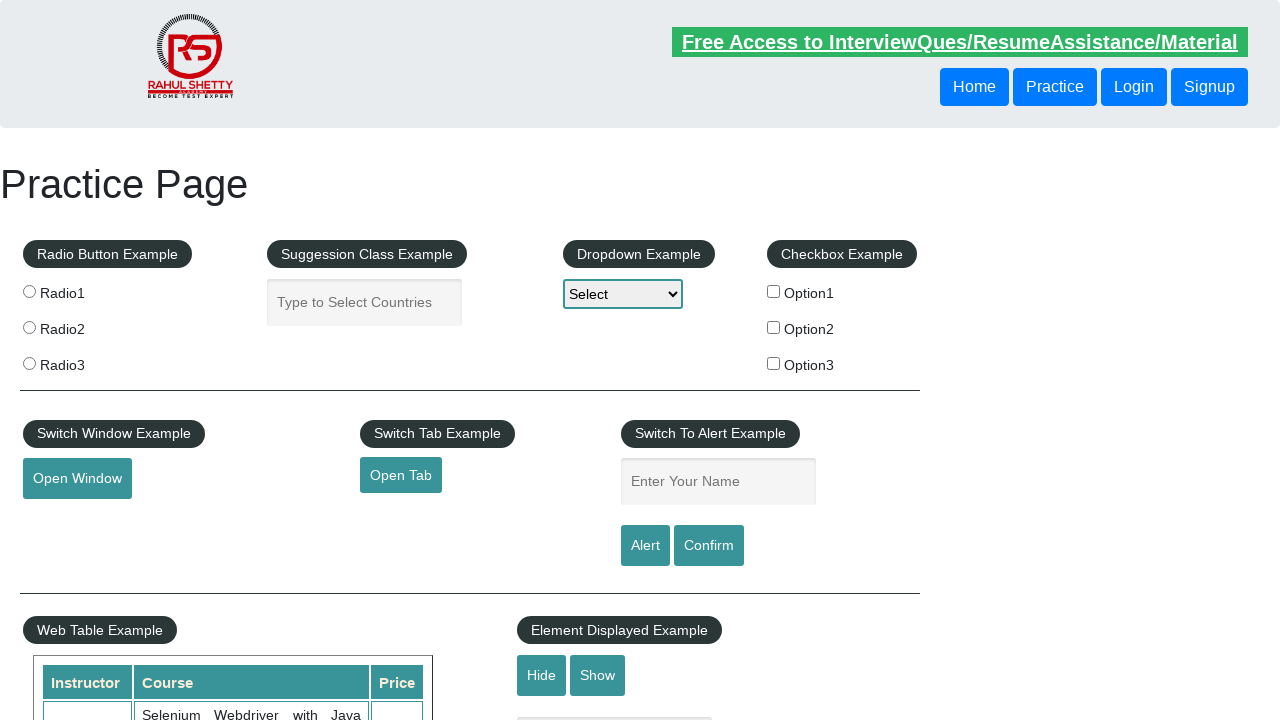

Located all rows in courses table body
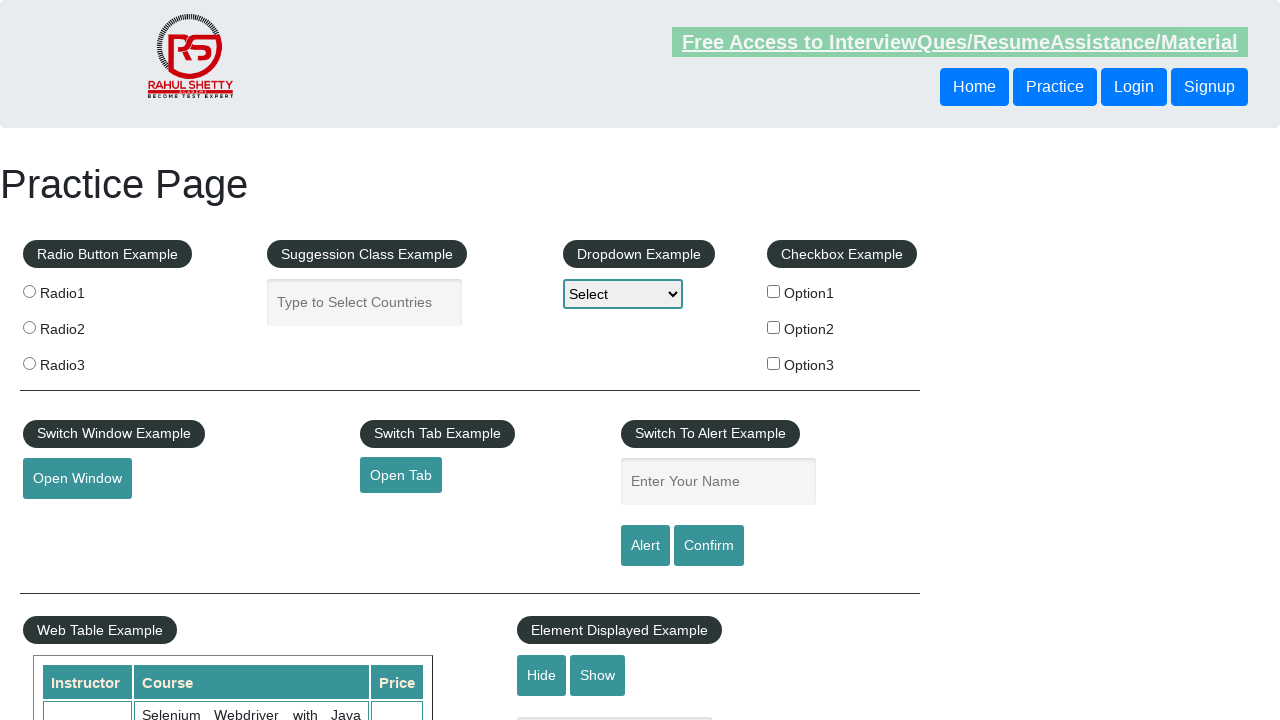

Retrieved row count: 11 rows found
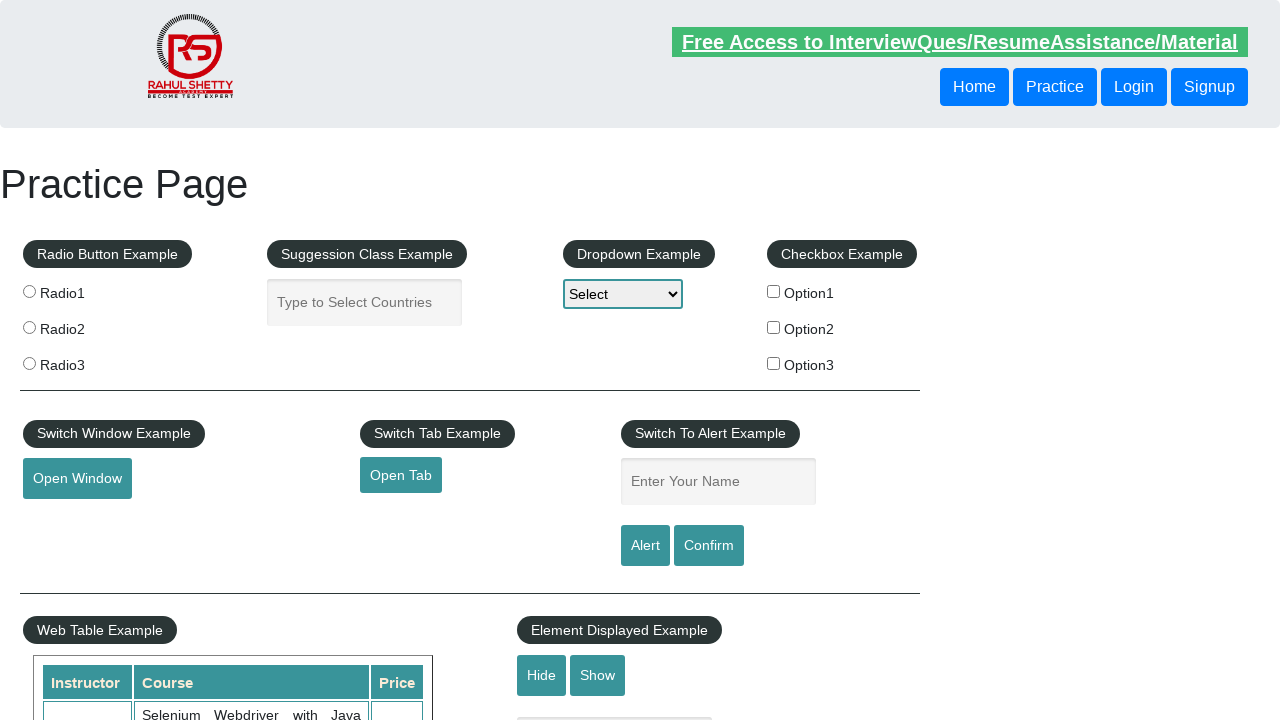

Located course name cell in row 1
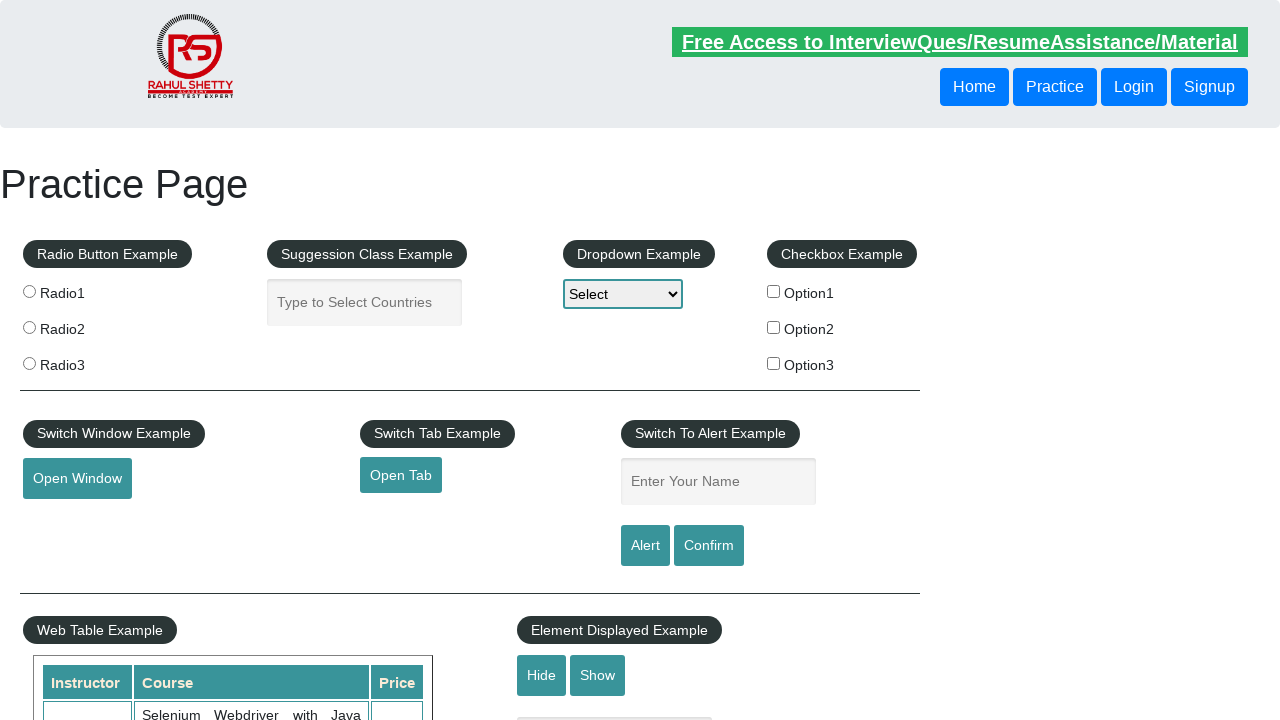

Located course name cell in row 2
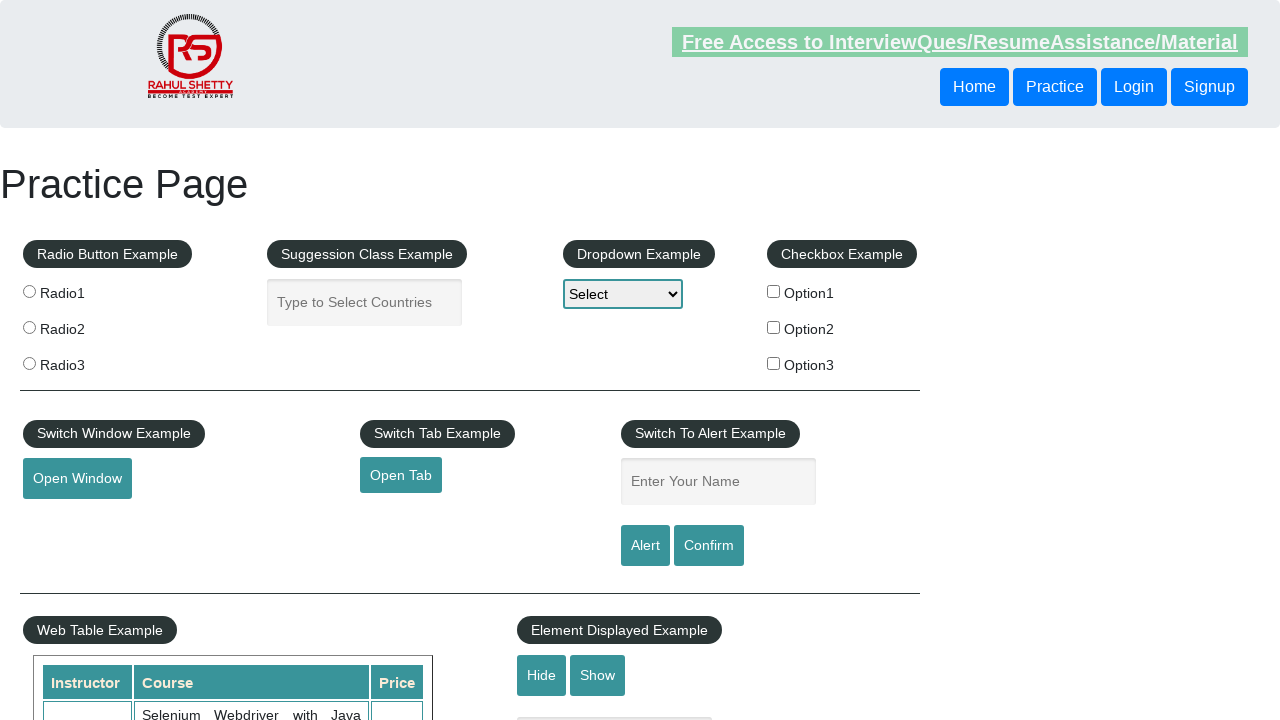

Retrieved course name text: 'Selenium Webdriver with Java Basics + Advanced + Interview Guide'
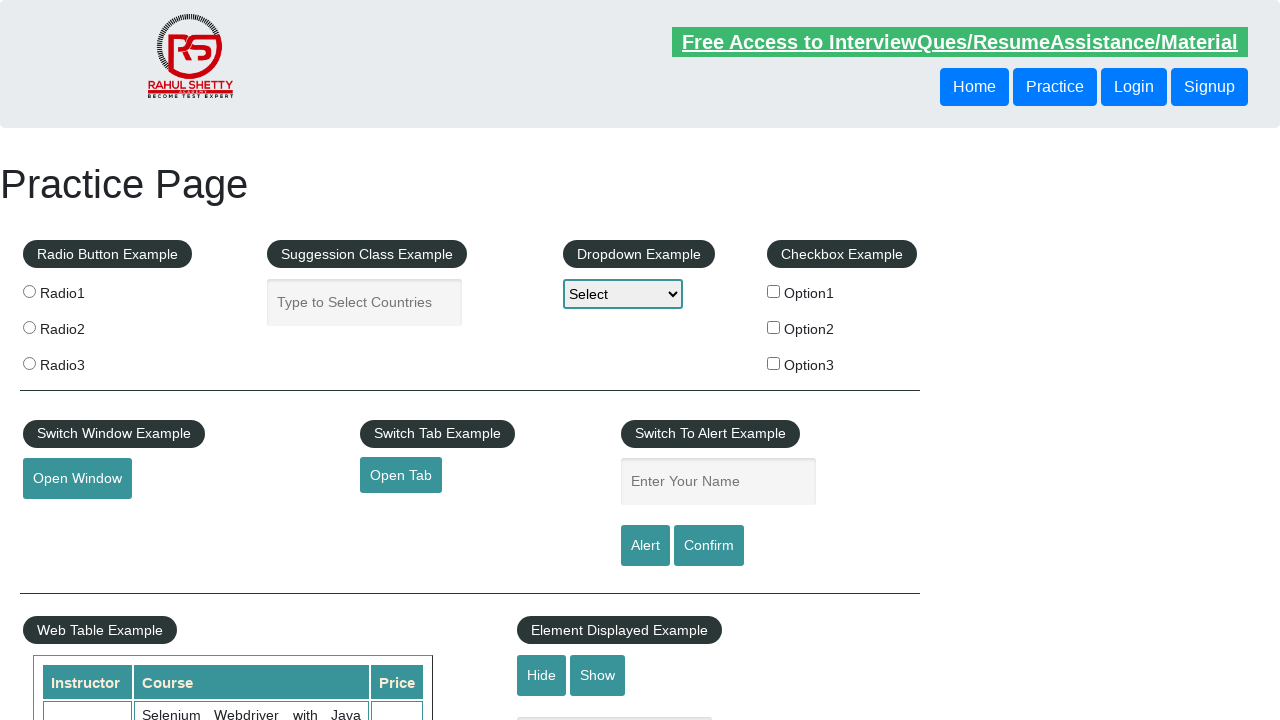

Located course name cell in row 3
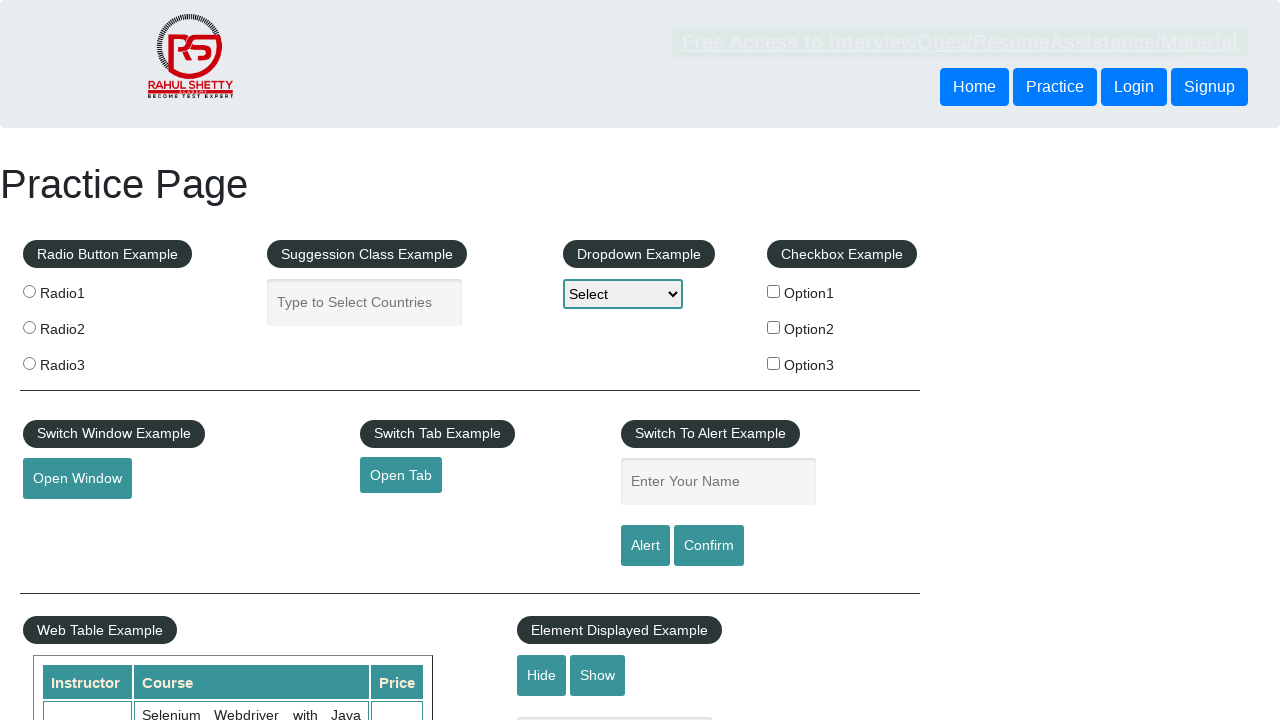

Retrieved course name text: 'Learn SQL in Practical + Database Testing from Scratch'
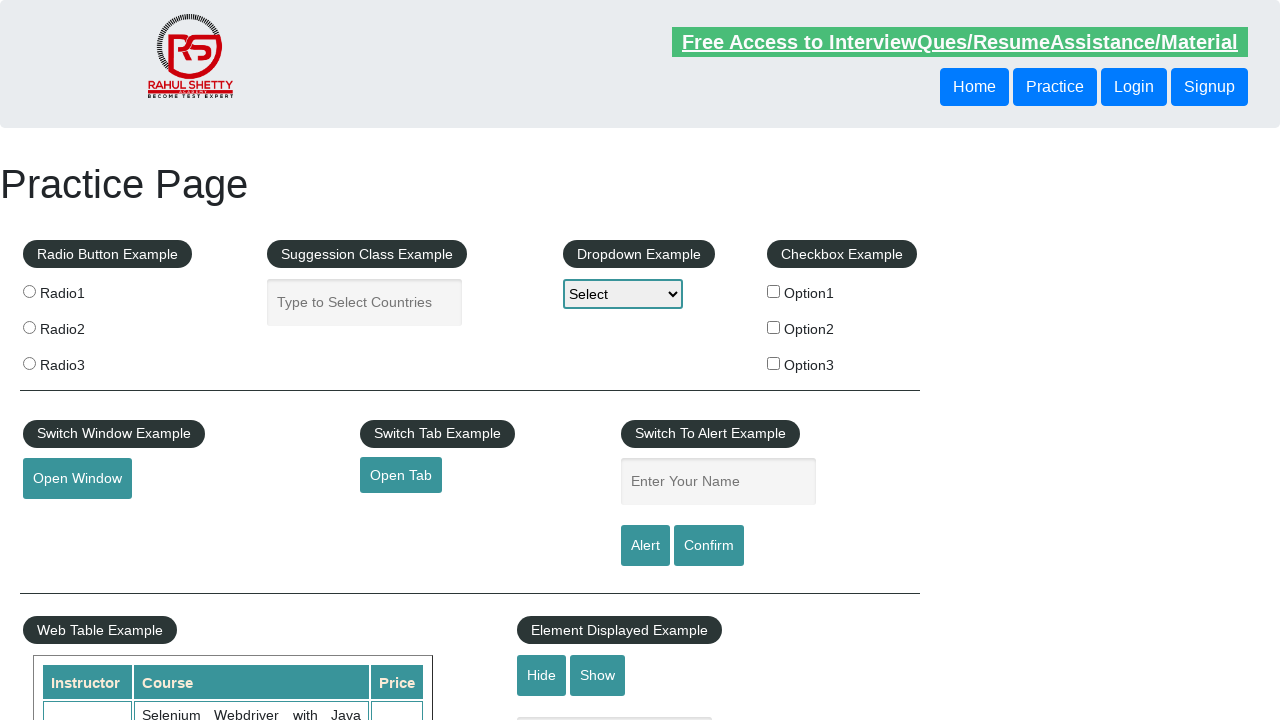

Located course name cell in row 4
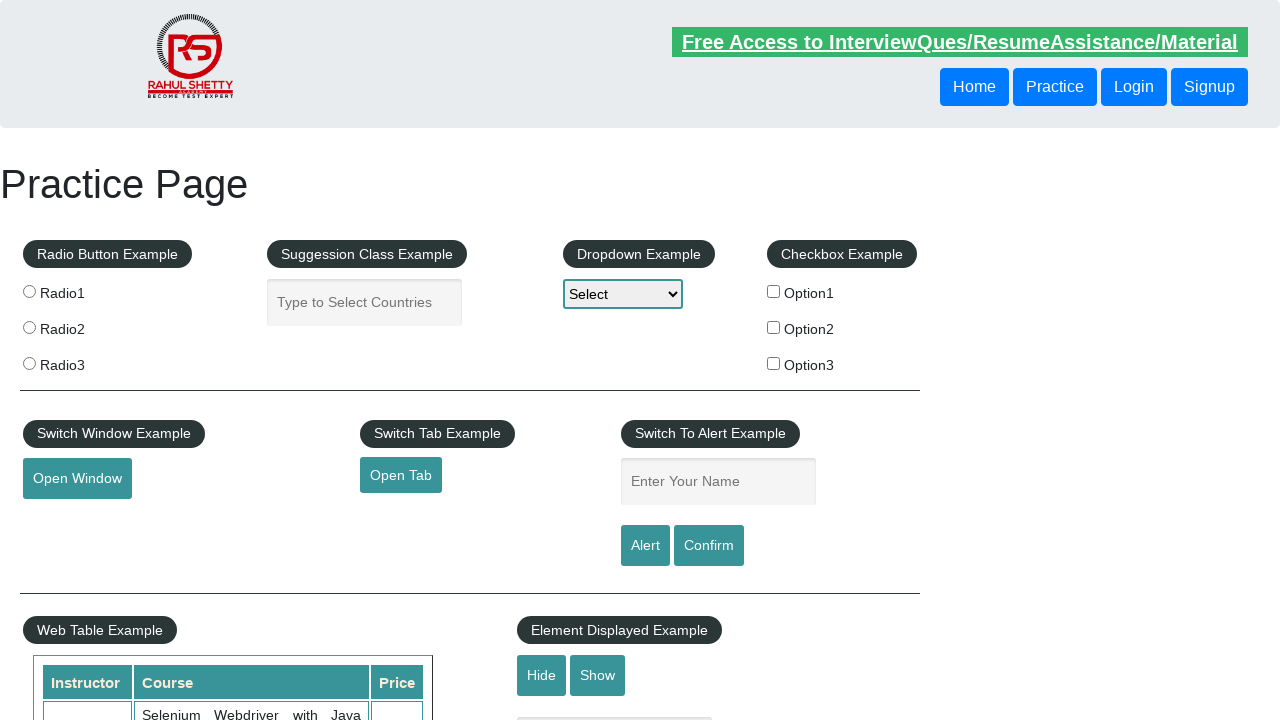

Retrieved course name text: 'Appium (Selenium) - Mobile Automation Testing from Scratch'
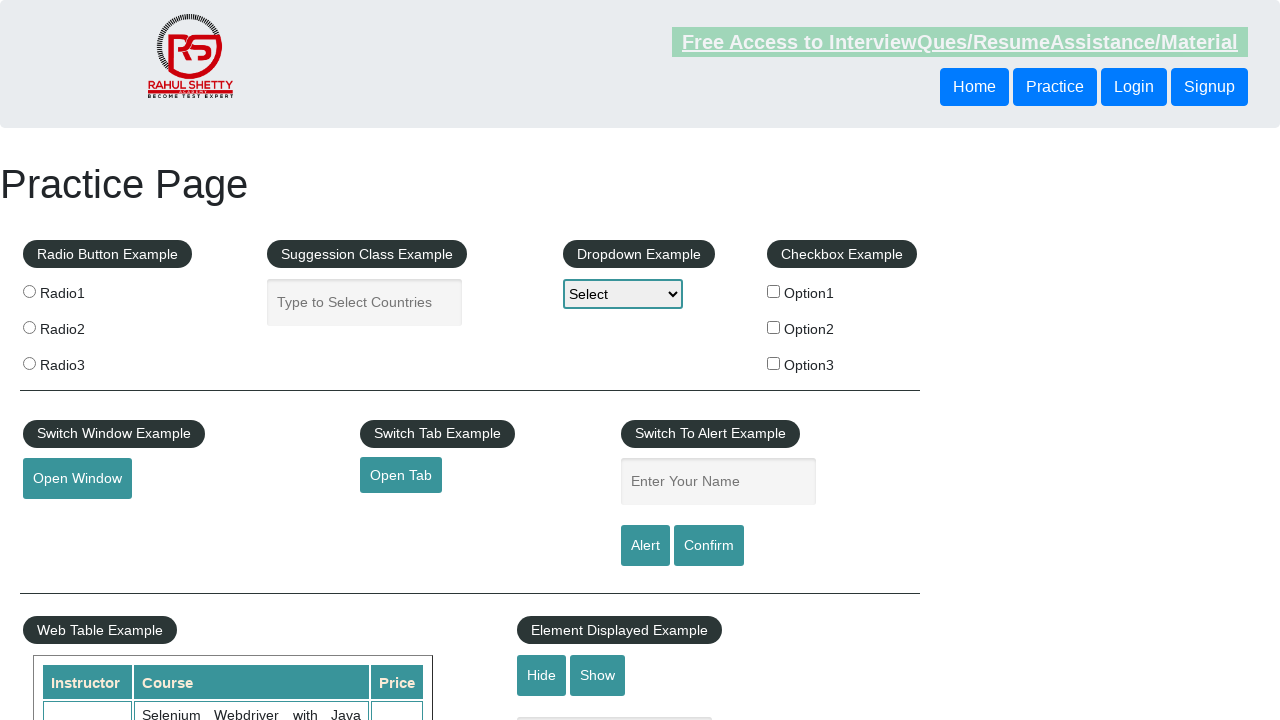

Located course name cell in row 5
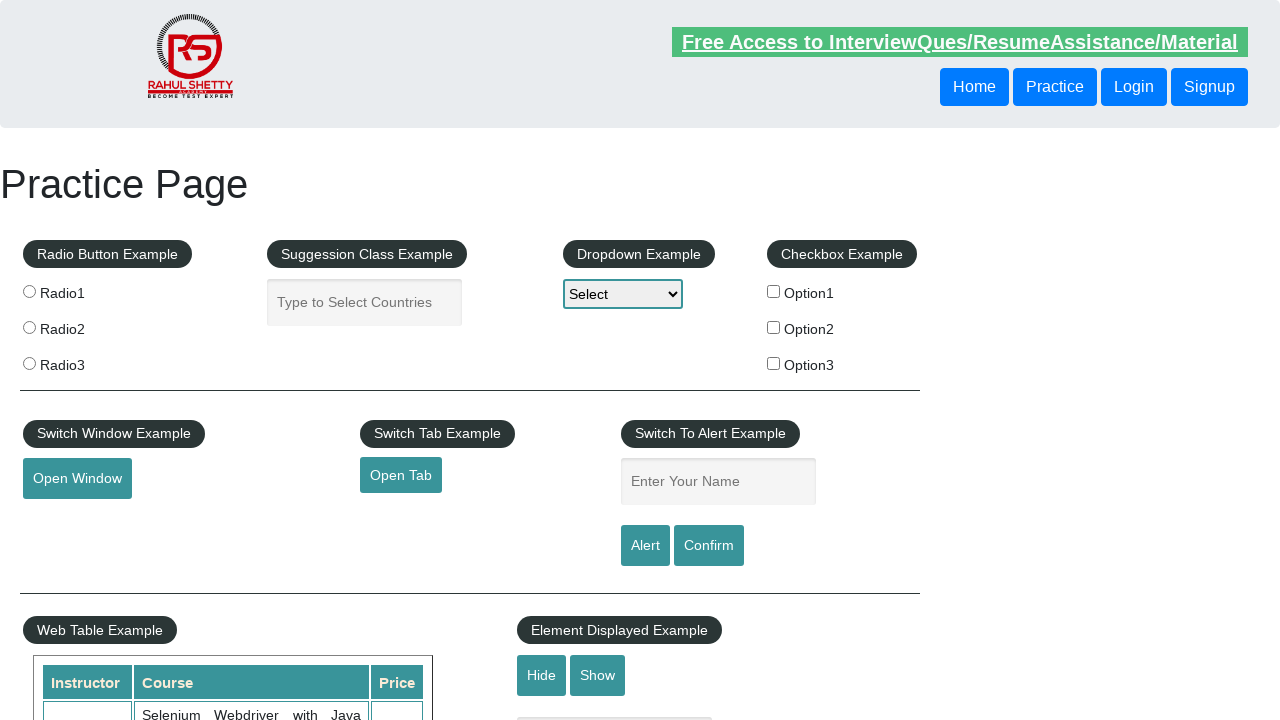

Retrieved course name text: 'WebSecurity Testing for Beginners-QA knowledge to next level'
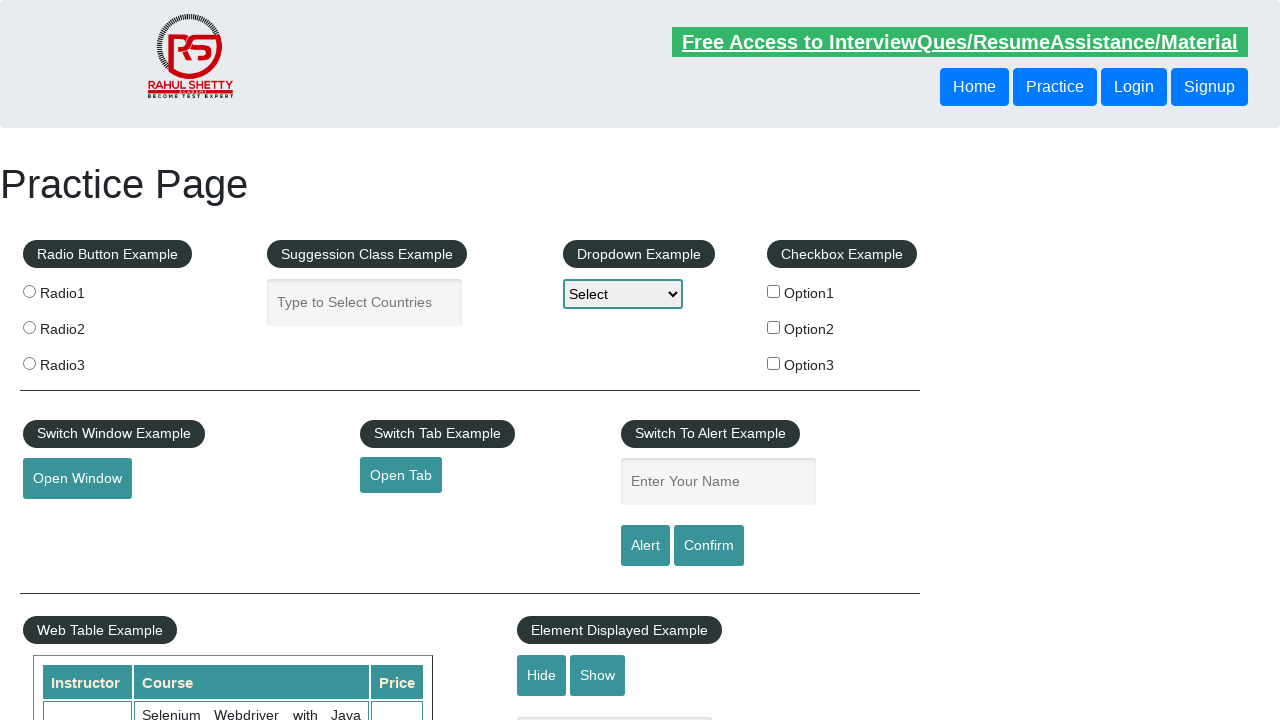

Located course name cell in row 6
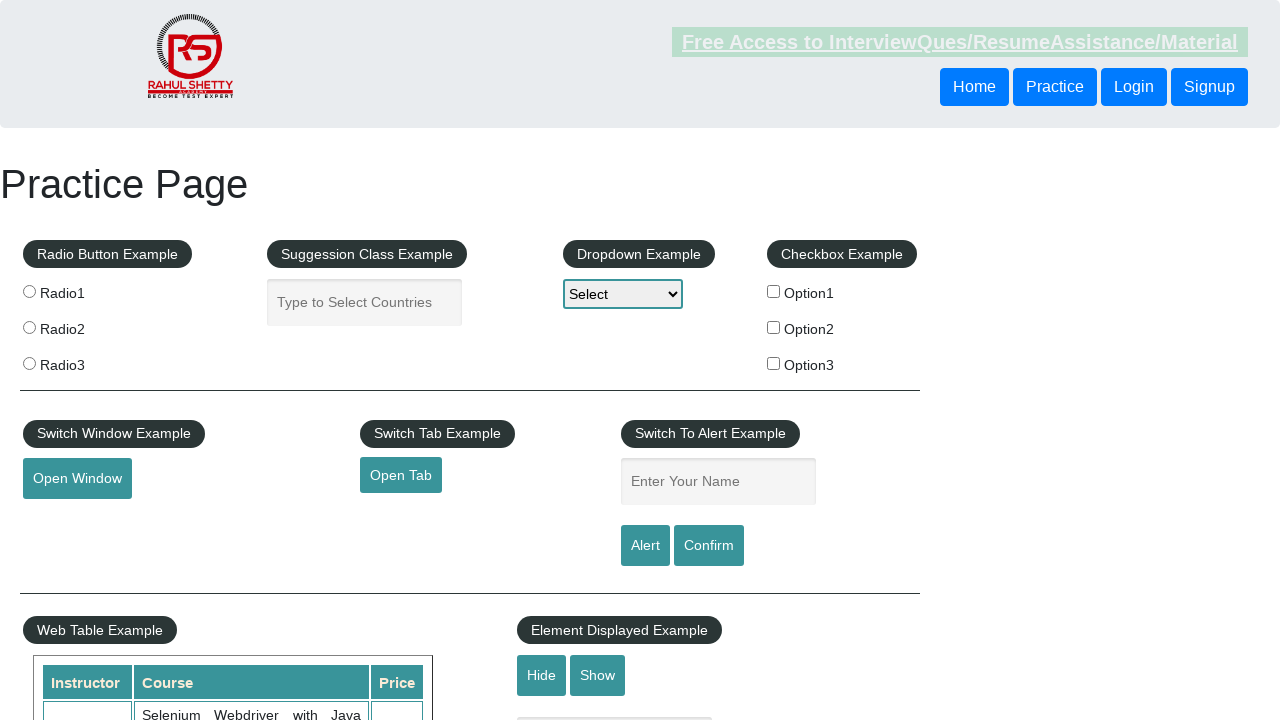

Retrieved course name text: 'Learn JMETER from Scratch - (Performance + Load) Testing Tool'
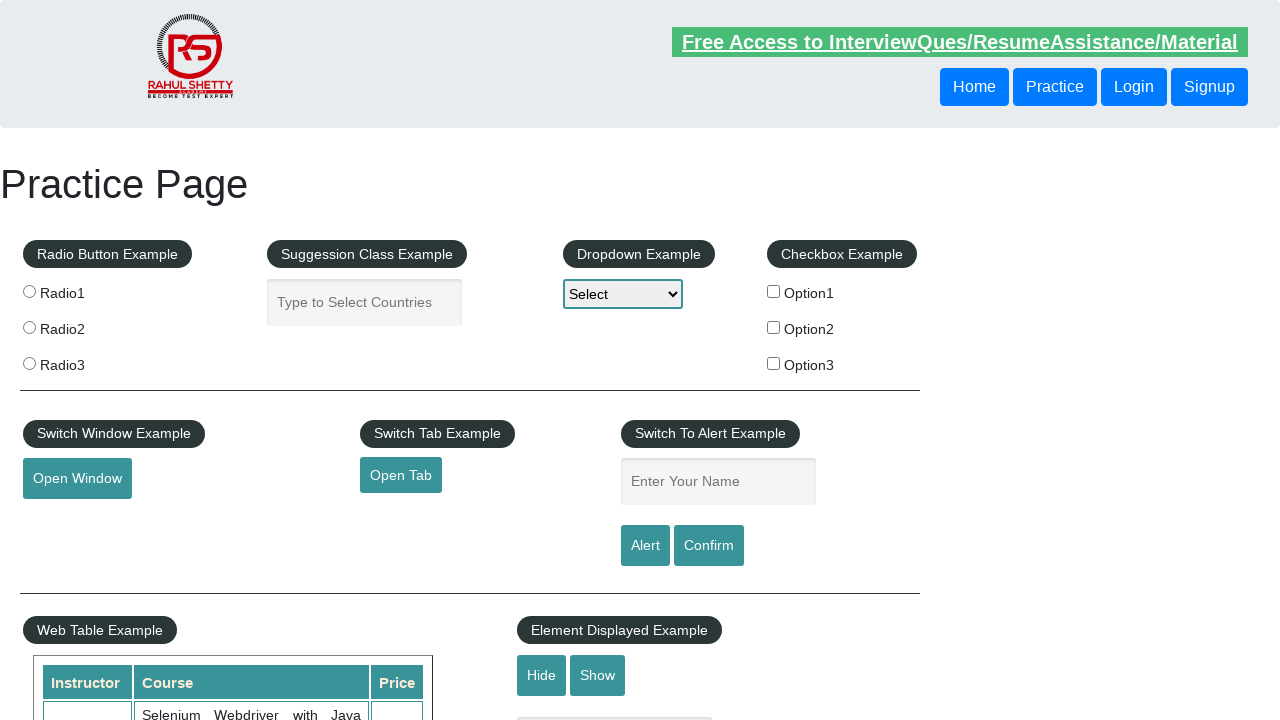

Located course name cell in row 7
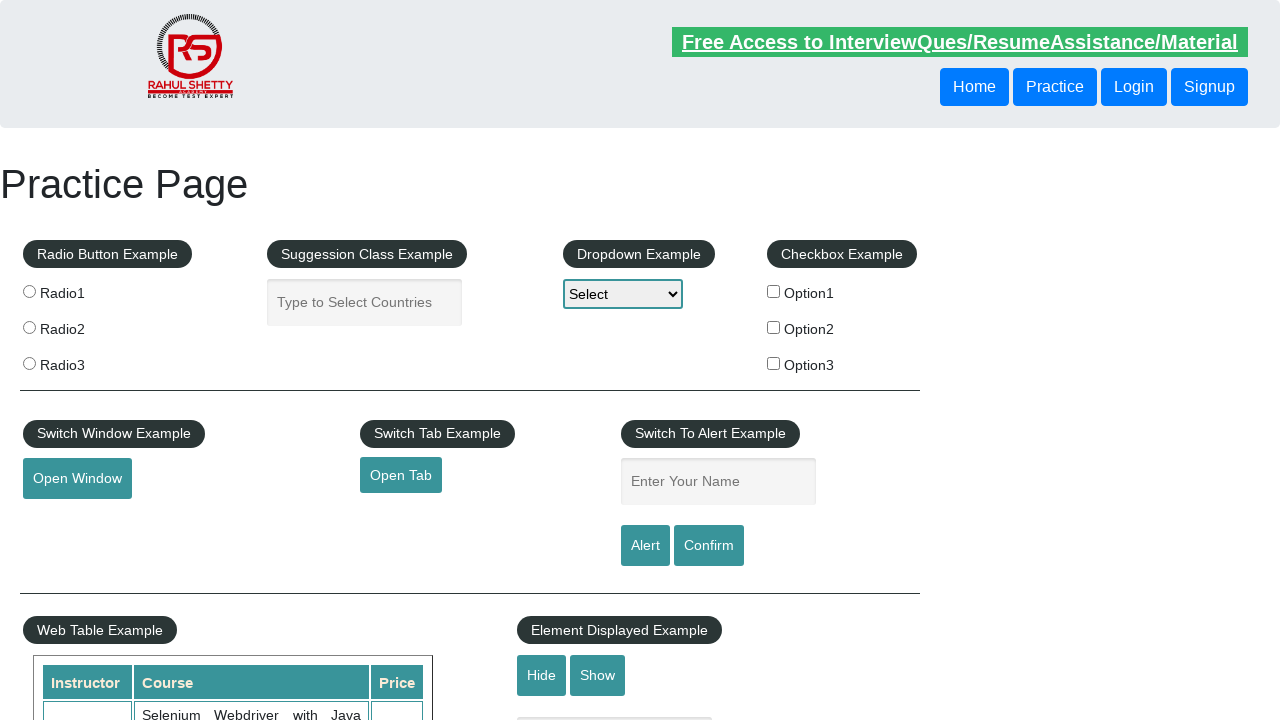

Retrieved course name text: 'WebServices / REST API Testing with SoapUI'
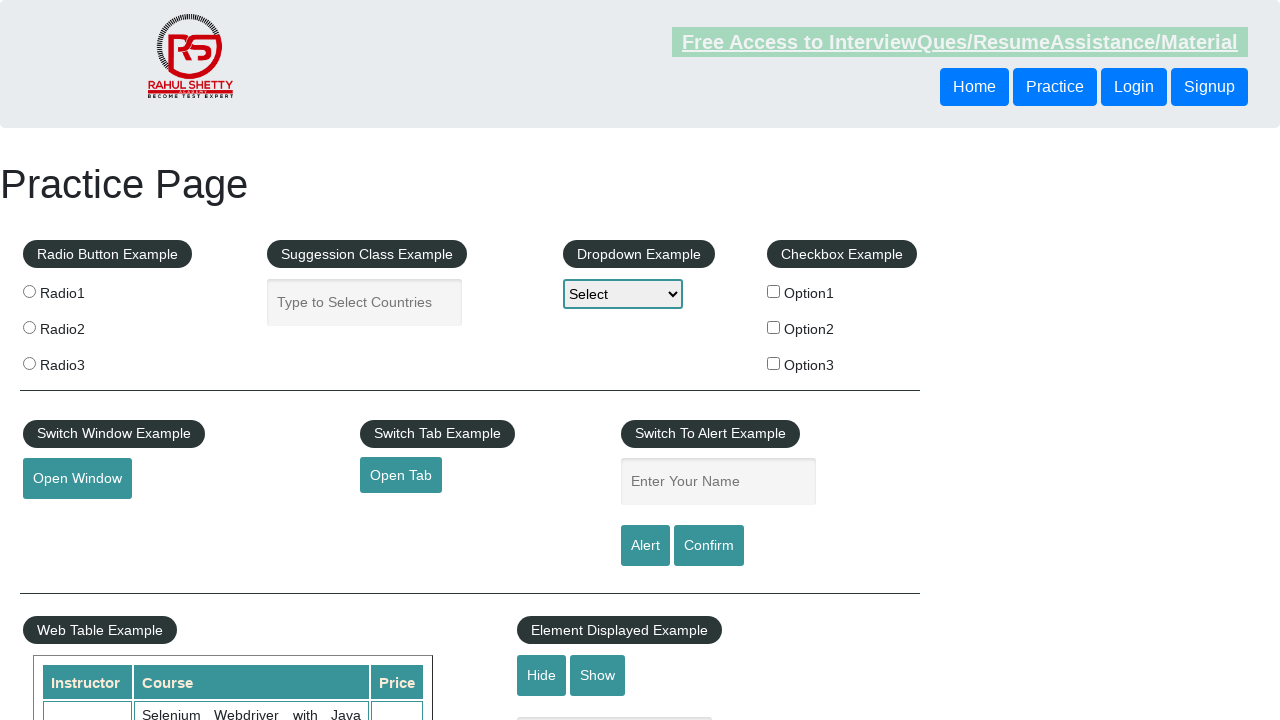

Located course name cell in row 8
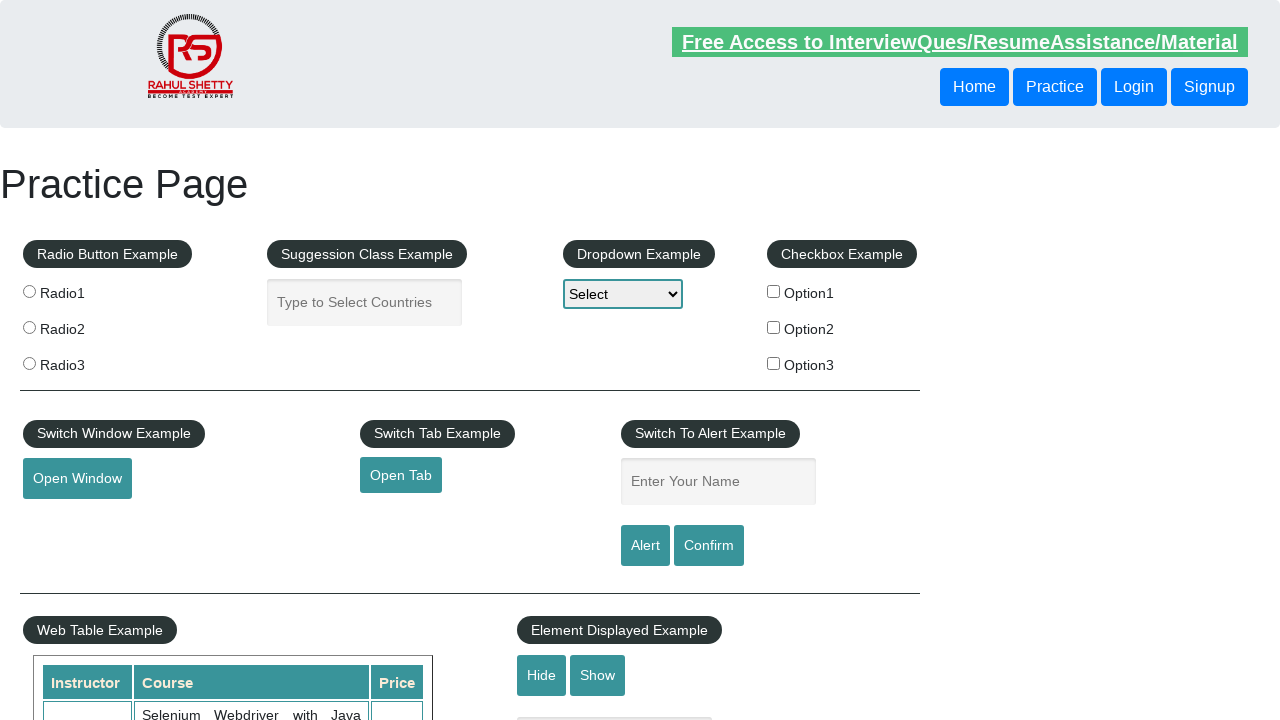

Retrieved course name text: 'QA Expert Course :Software Testing + Bugzilla + SQL + Agile'
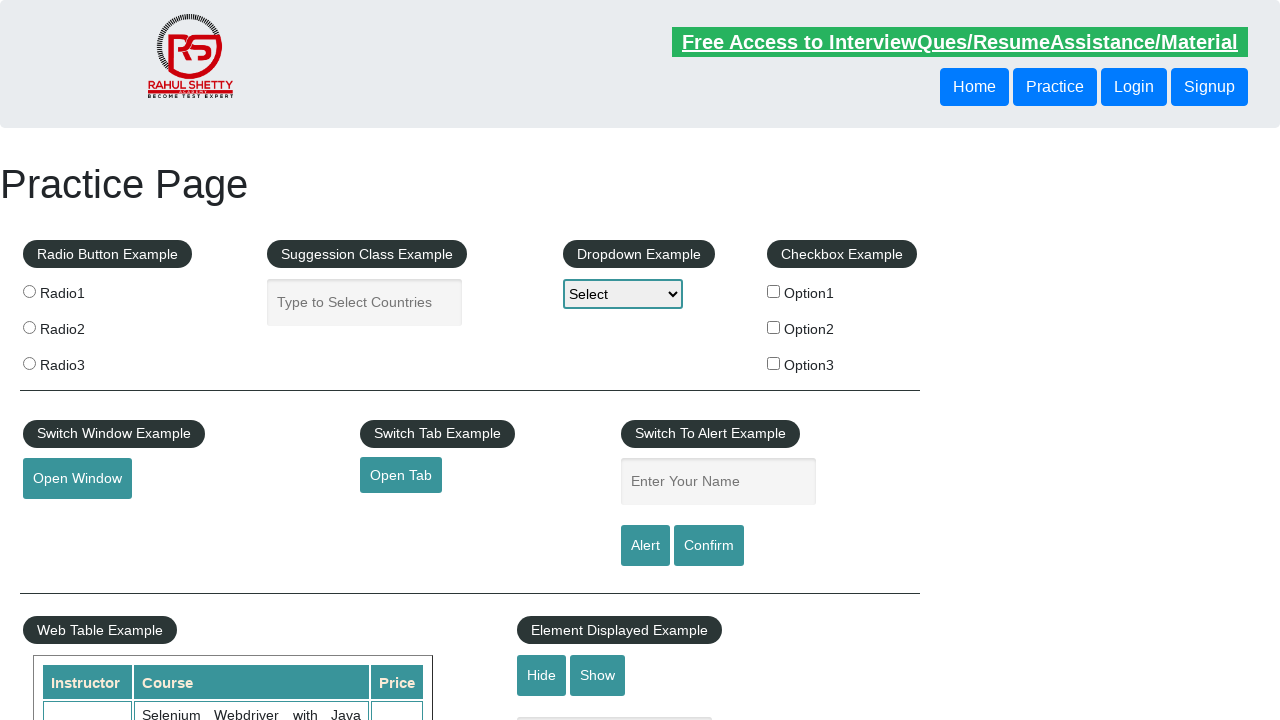

Located course name cell in row 9
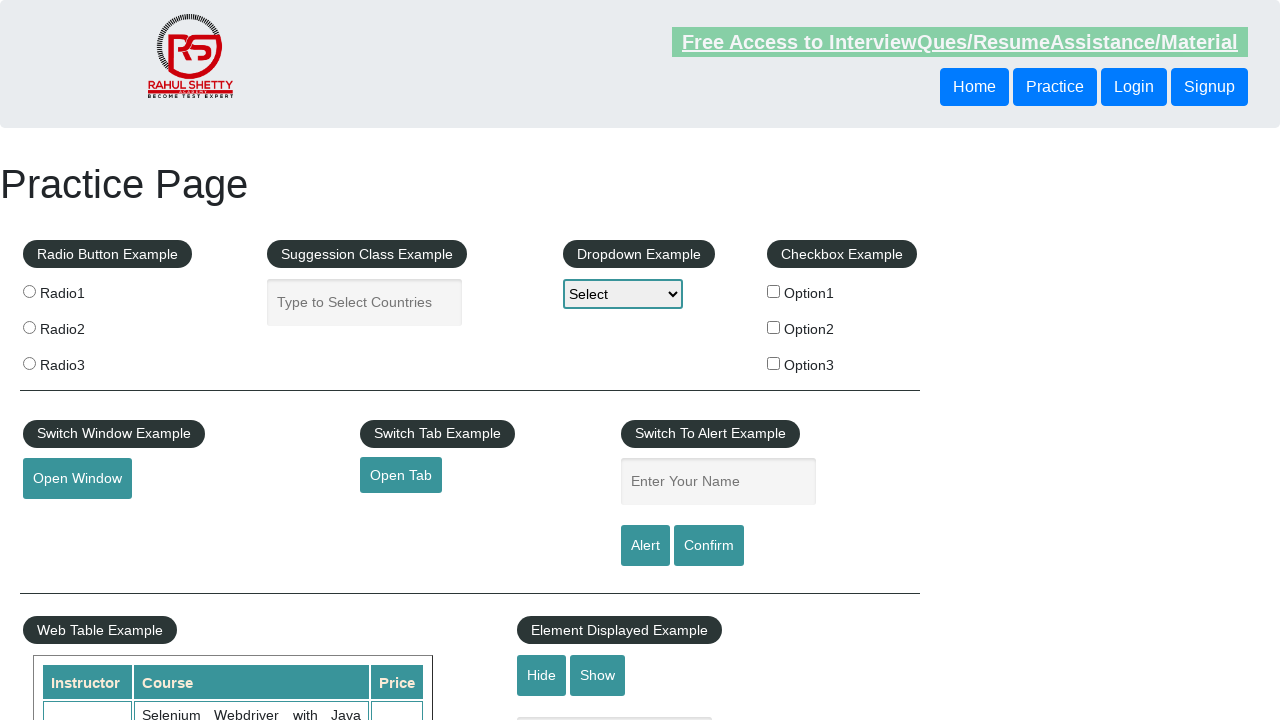

Retrieved course name text: 'Master Selenium Automation in simple Python Language'
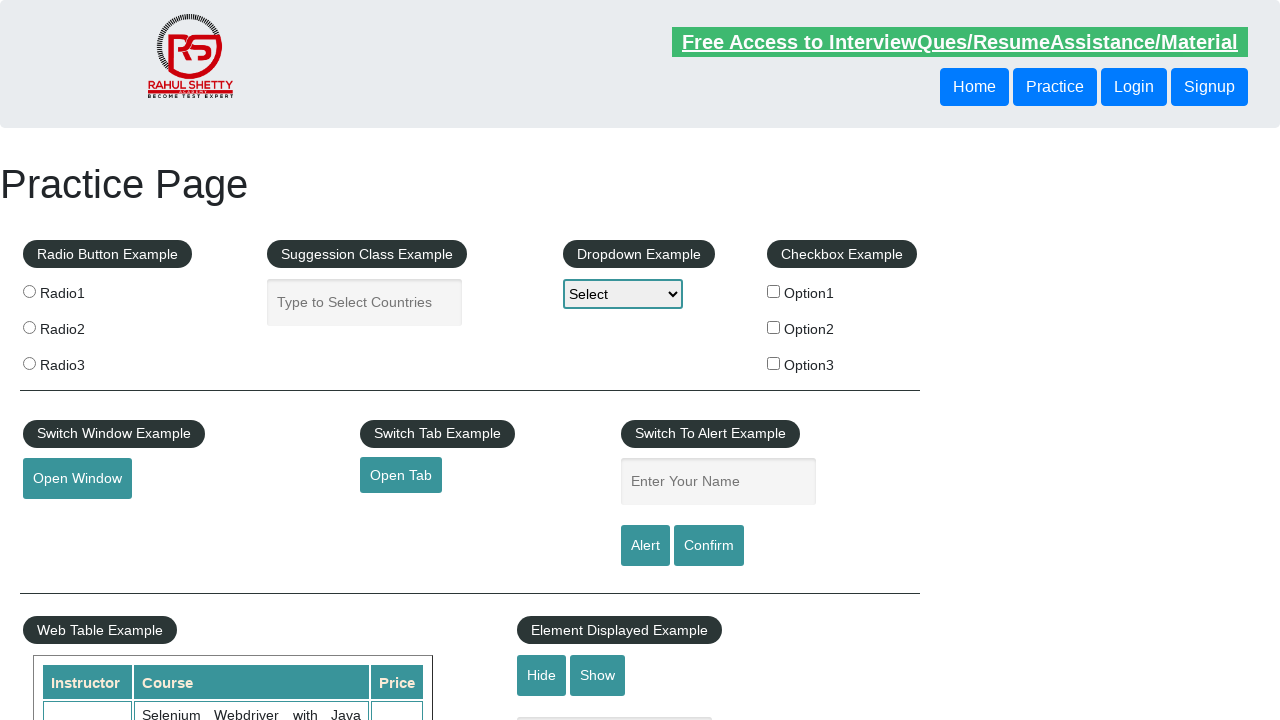

Found matching course 'Master Selenium Automation in simple Python Language' in row 9, locating price cell
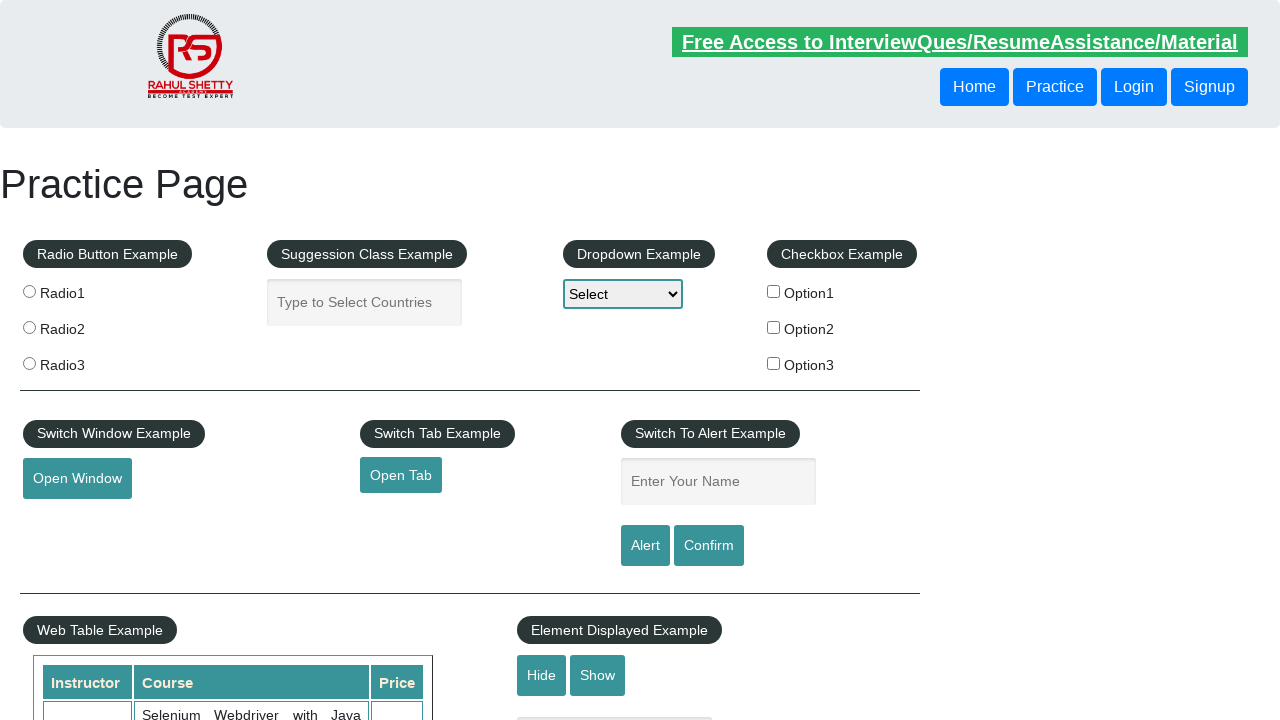

Retrieved price value: '25'
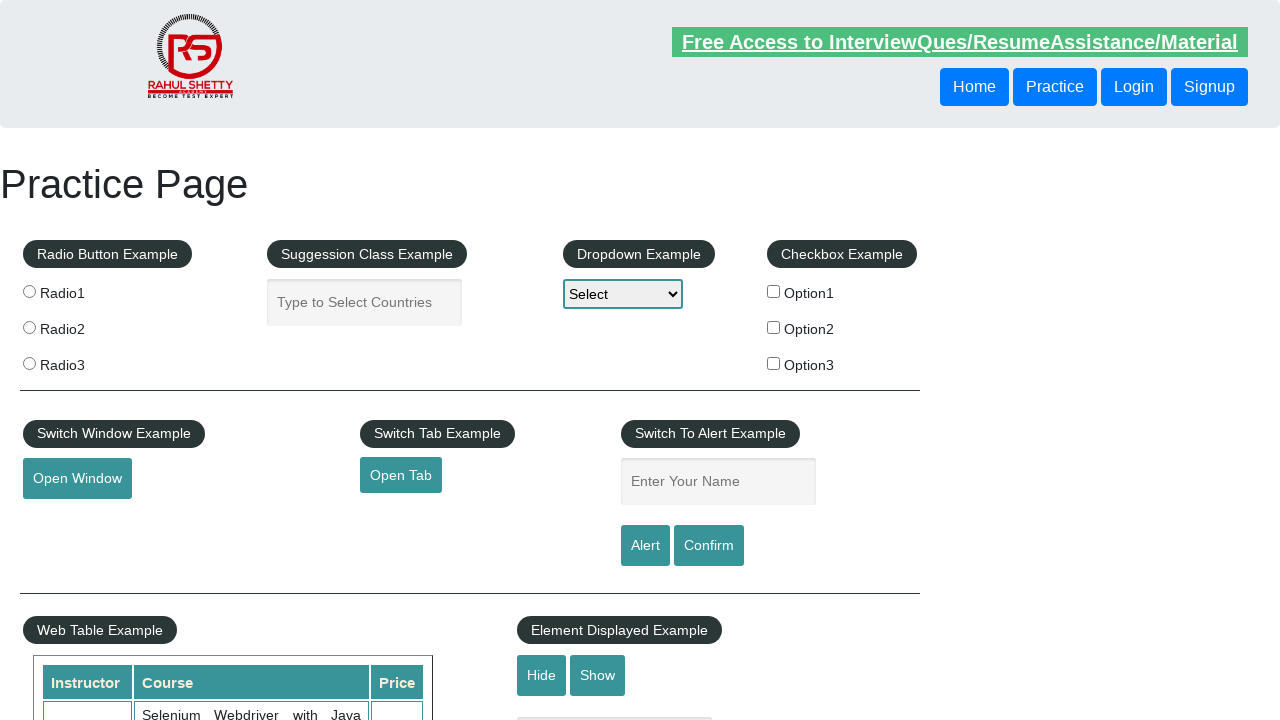

Verified price assertion passed: expected '25', got '25'
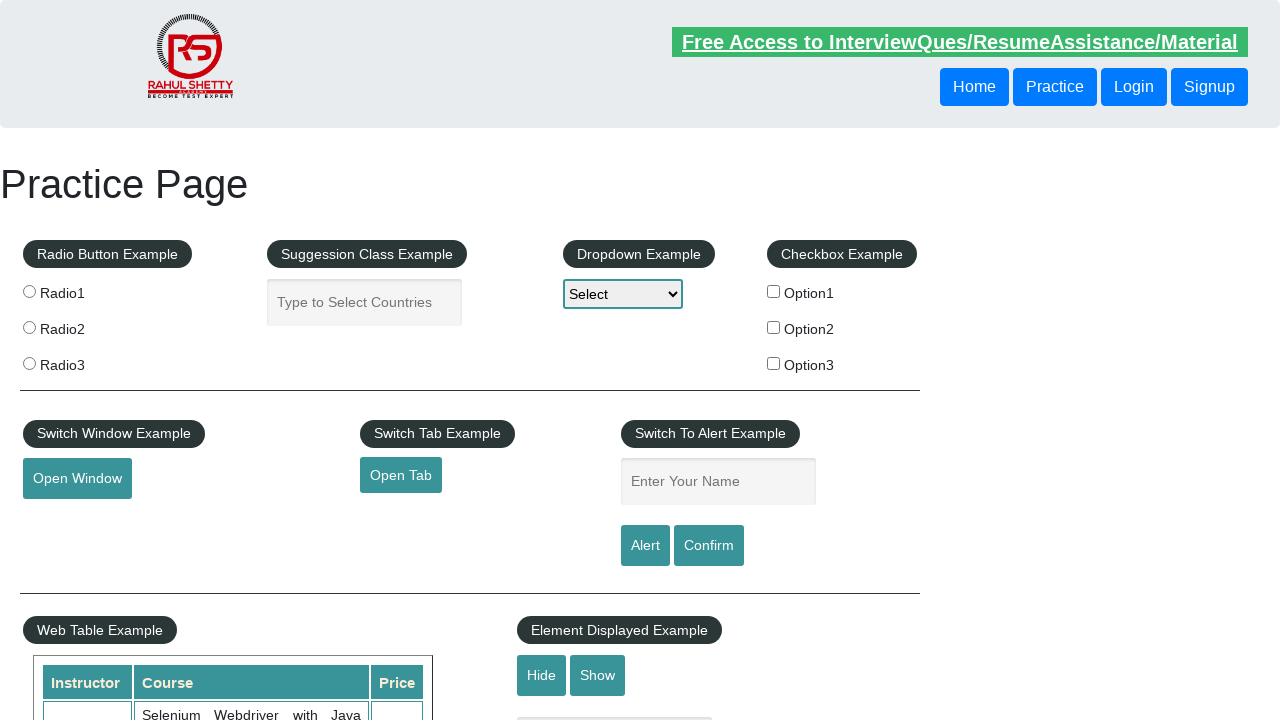

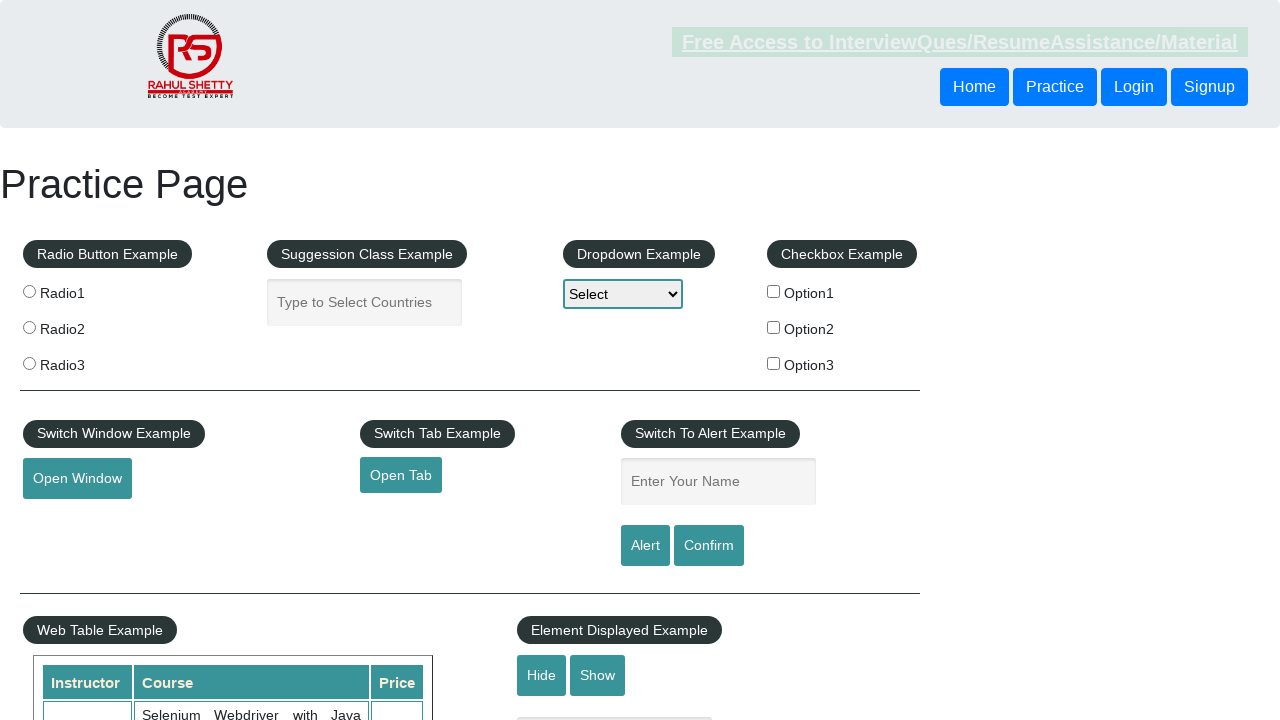